Tests the jQuery UI Selectable widget by switching to the demo iframe and performing a click-and-drag selection from item 1 to item 4 in the selectable list.

Starting URL: http://jqueryui.com/selectable/

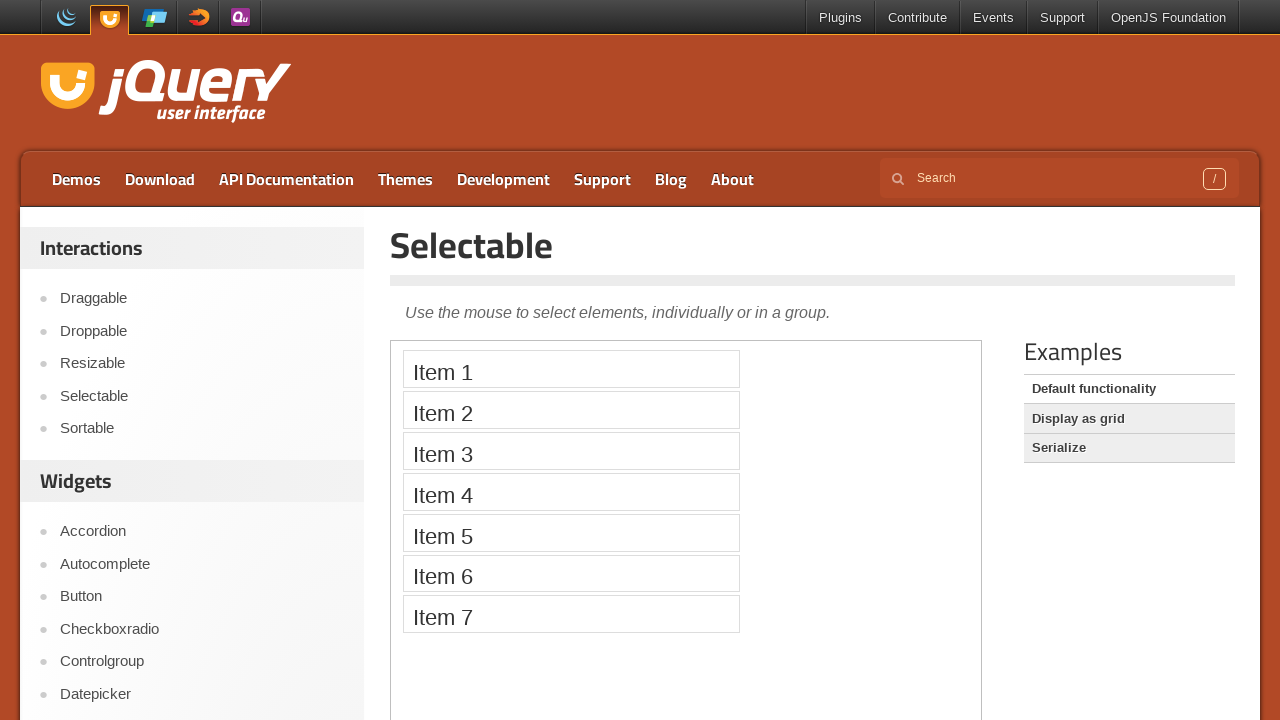

Located demo iframe
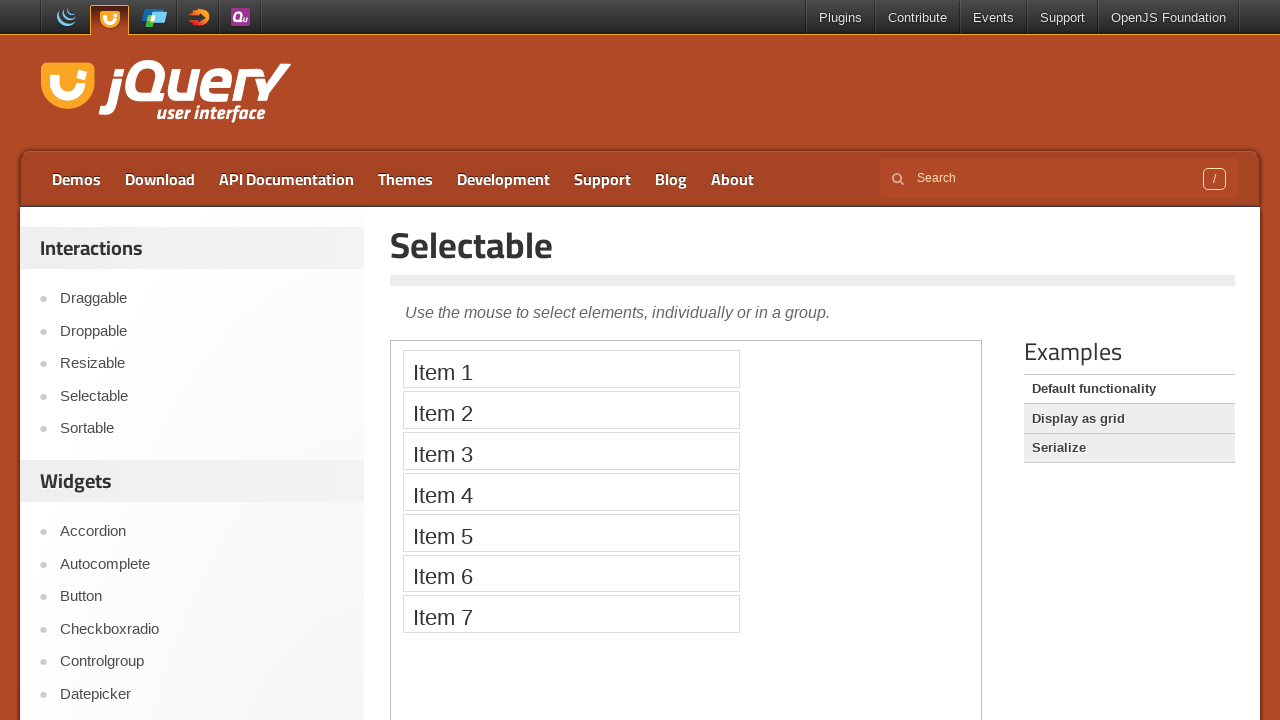

Located first selectable item
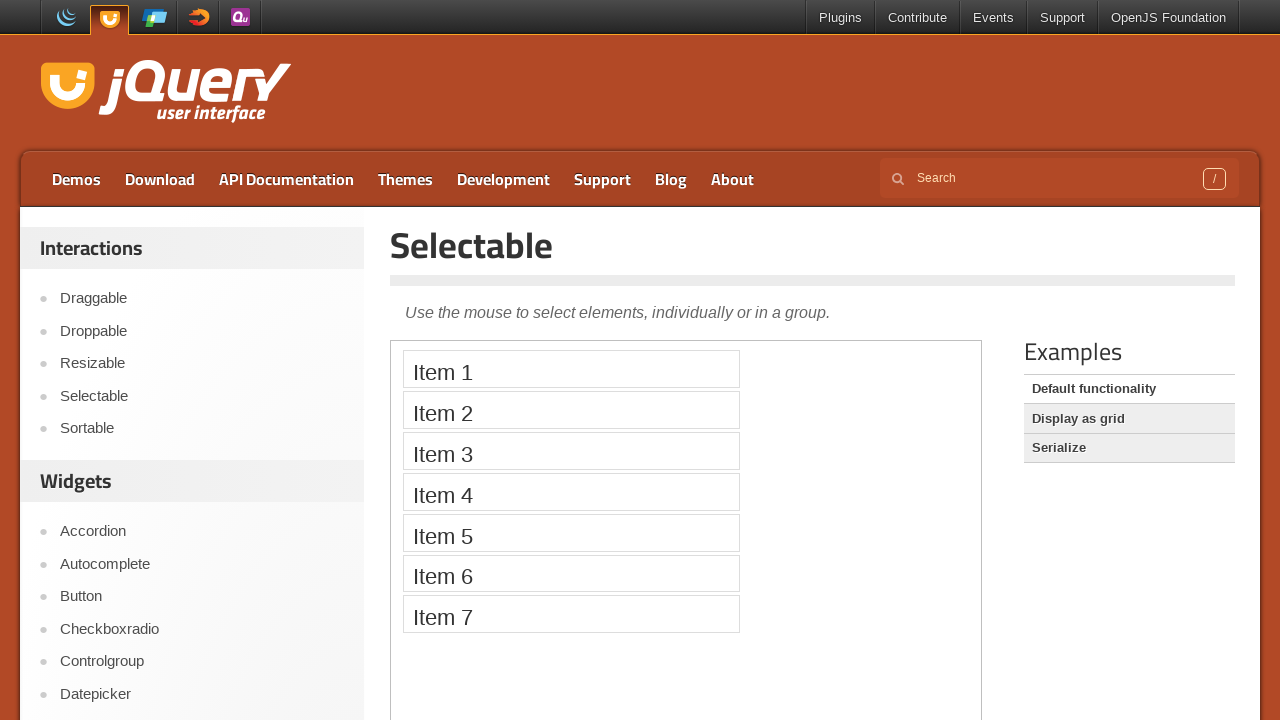

Located fourth selectable item
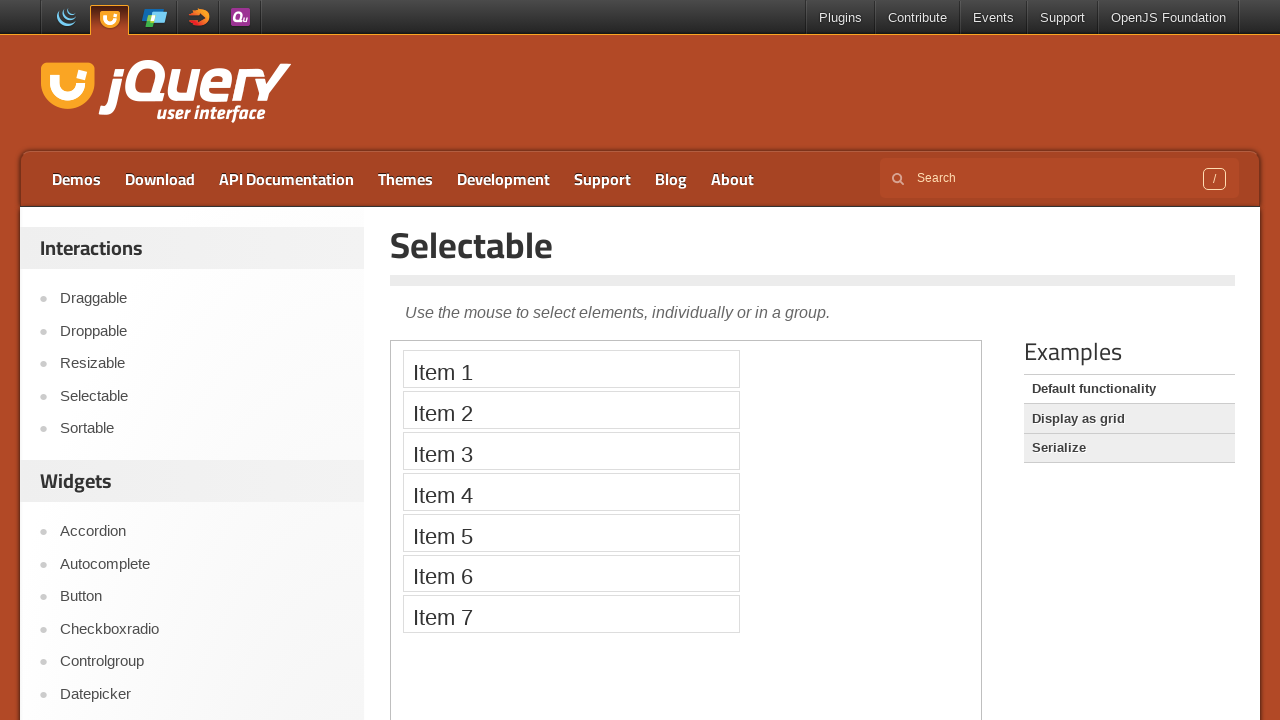

First item became visible
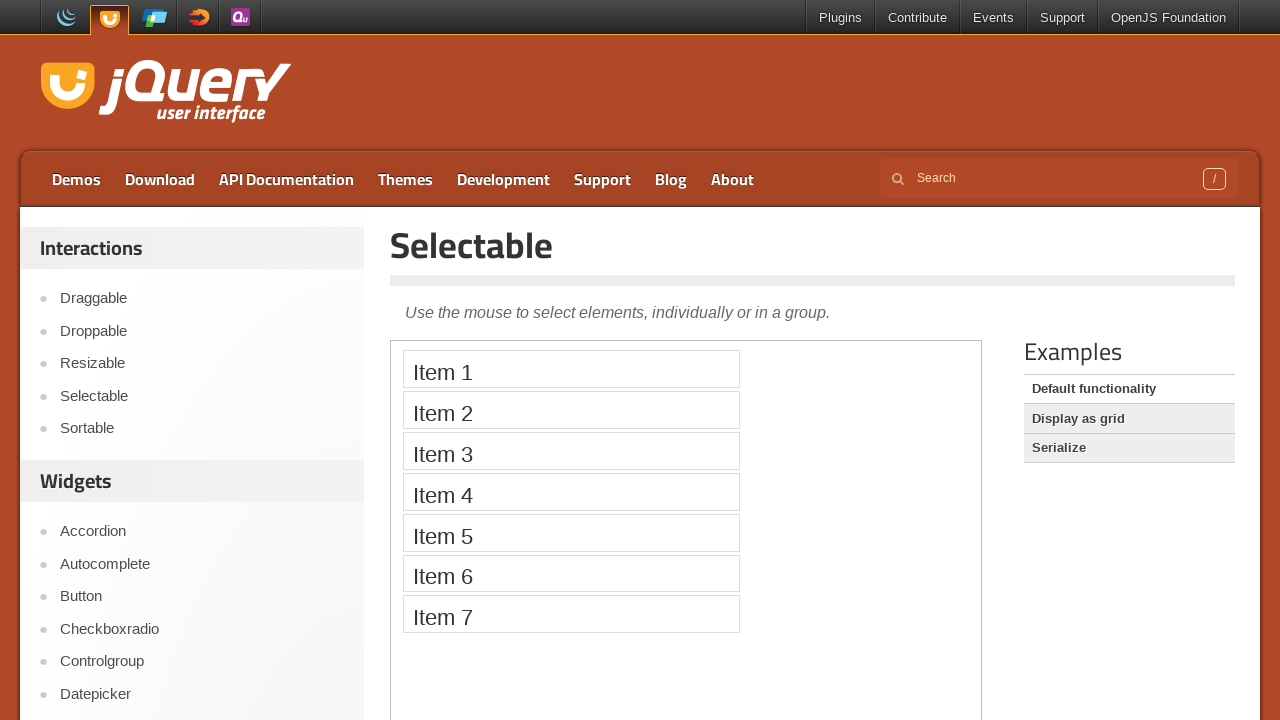

Fourth item became visible
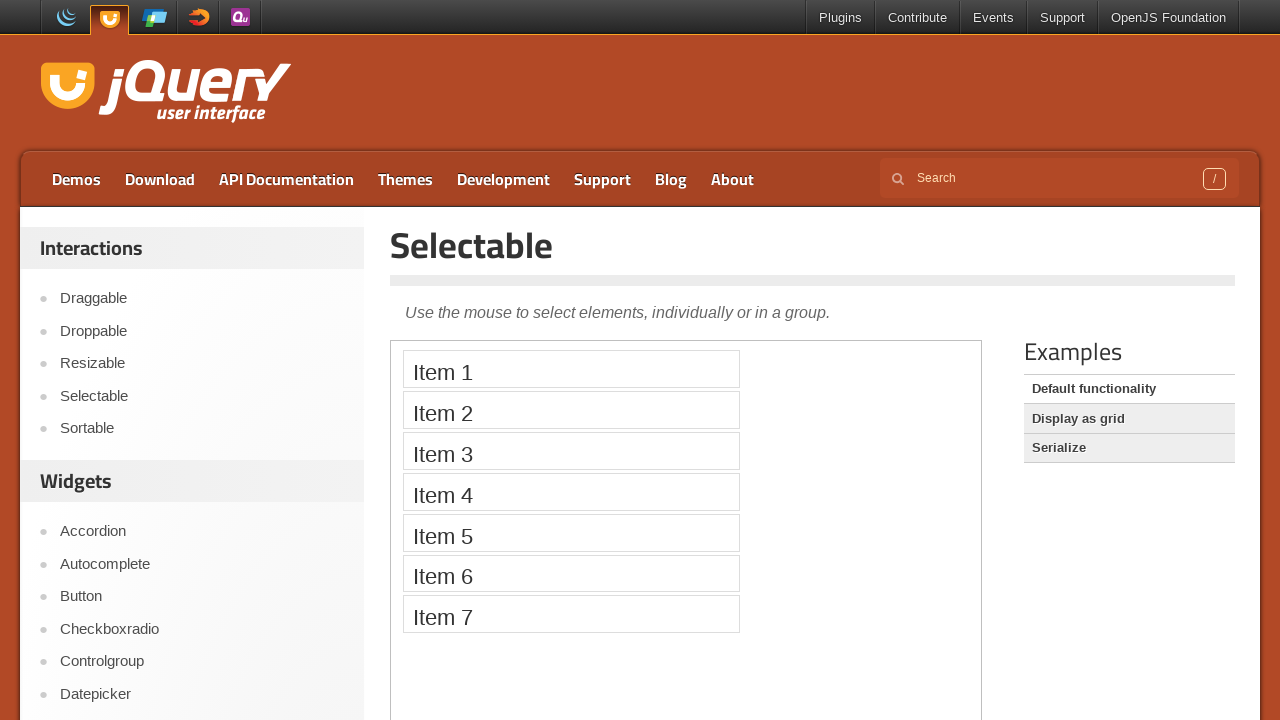

Retrieved bounding box for first item
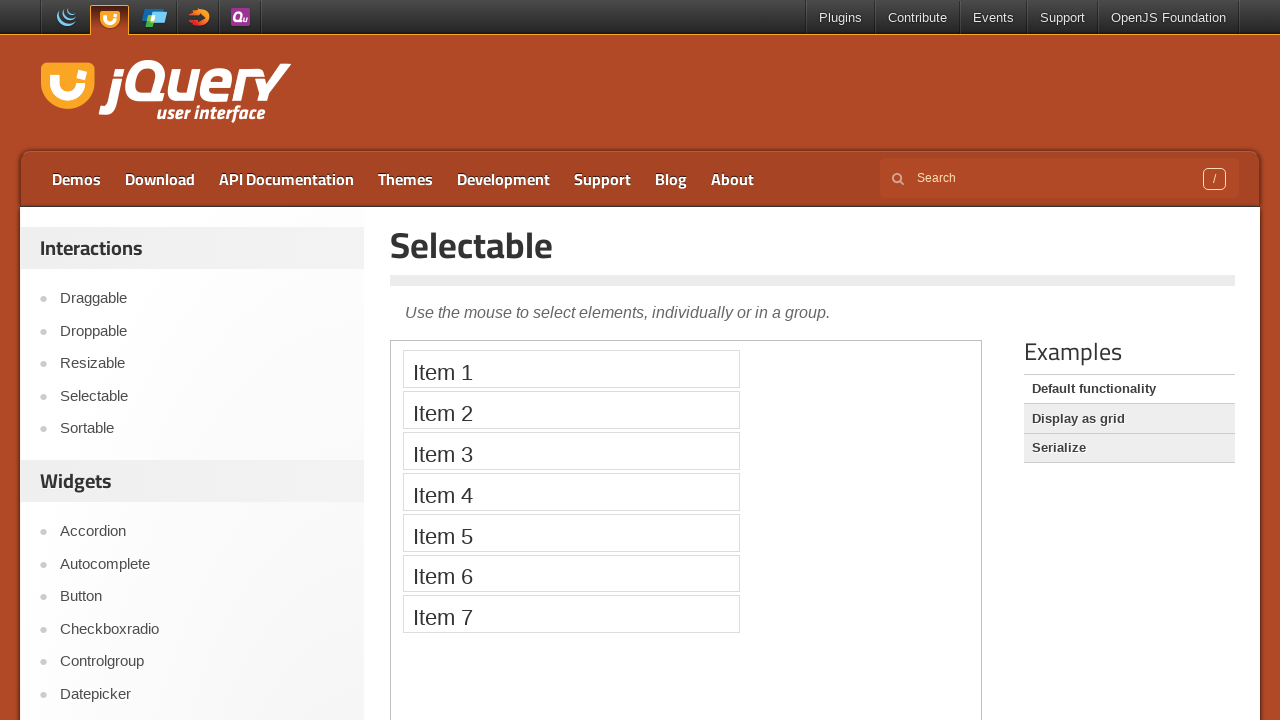

Retrieved bounding box for fourth item
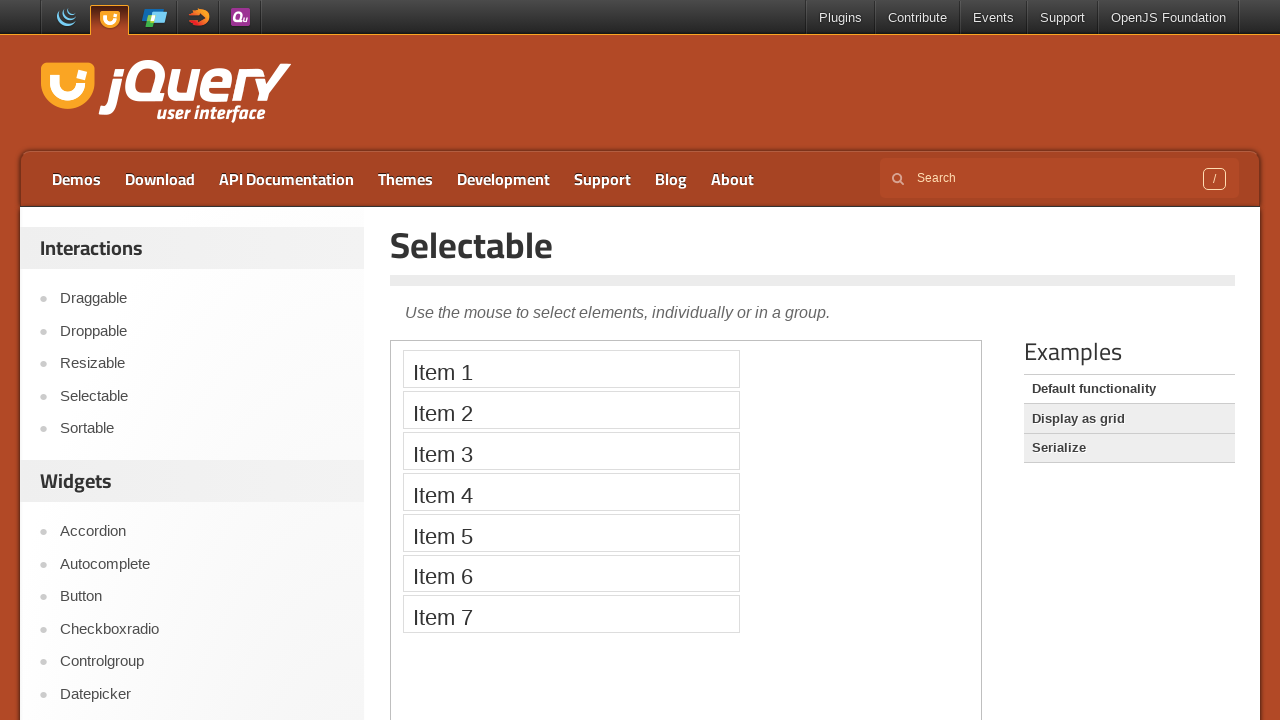

Moved mouse to center of first item at (571, 369)
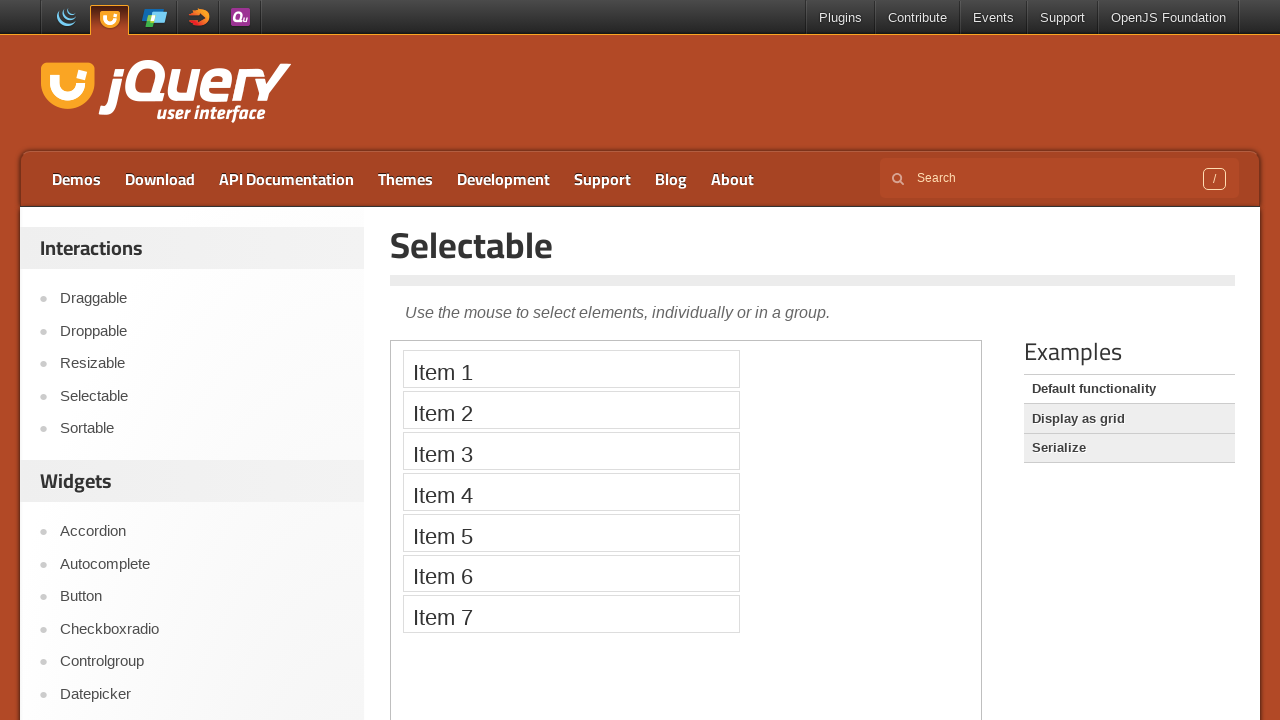

Pressed mouse button down on first item at (571, 369)
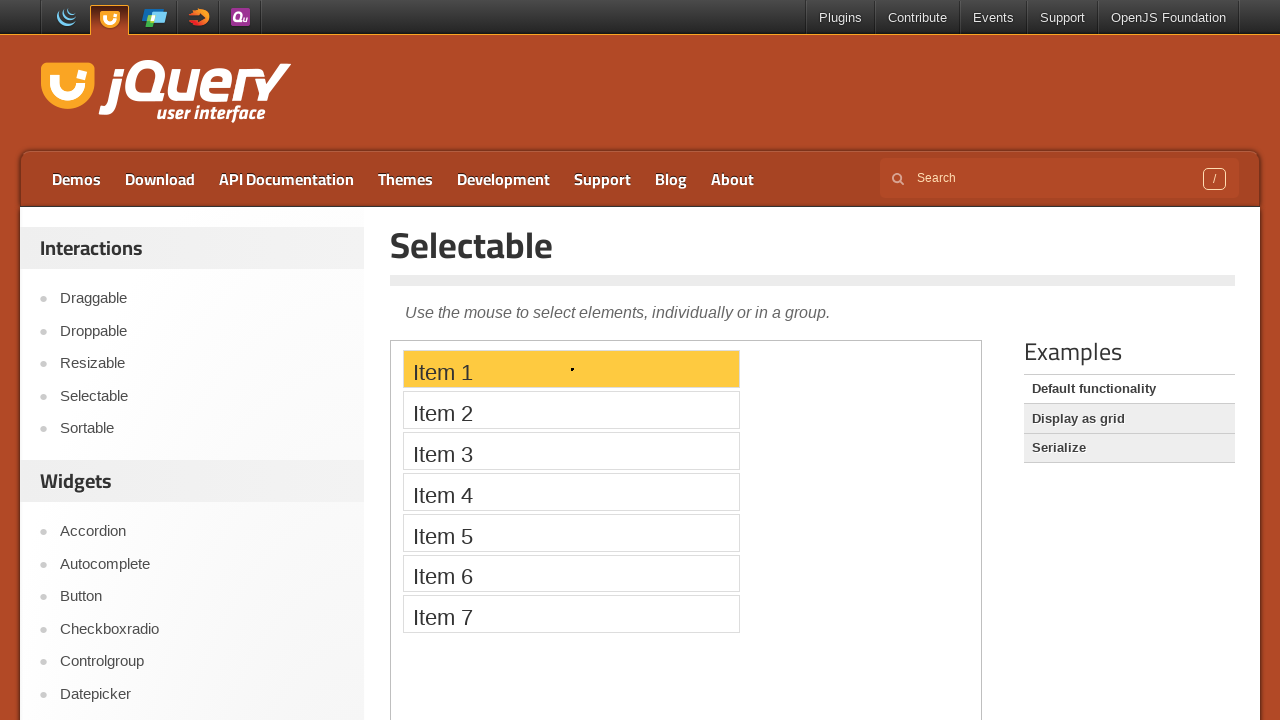

Dragged mouse to center of fourth item at (571, 492)
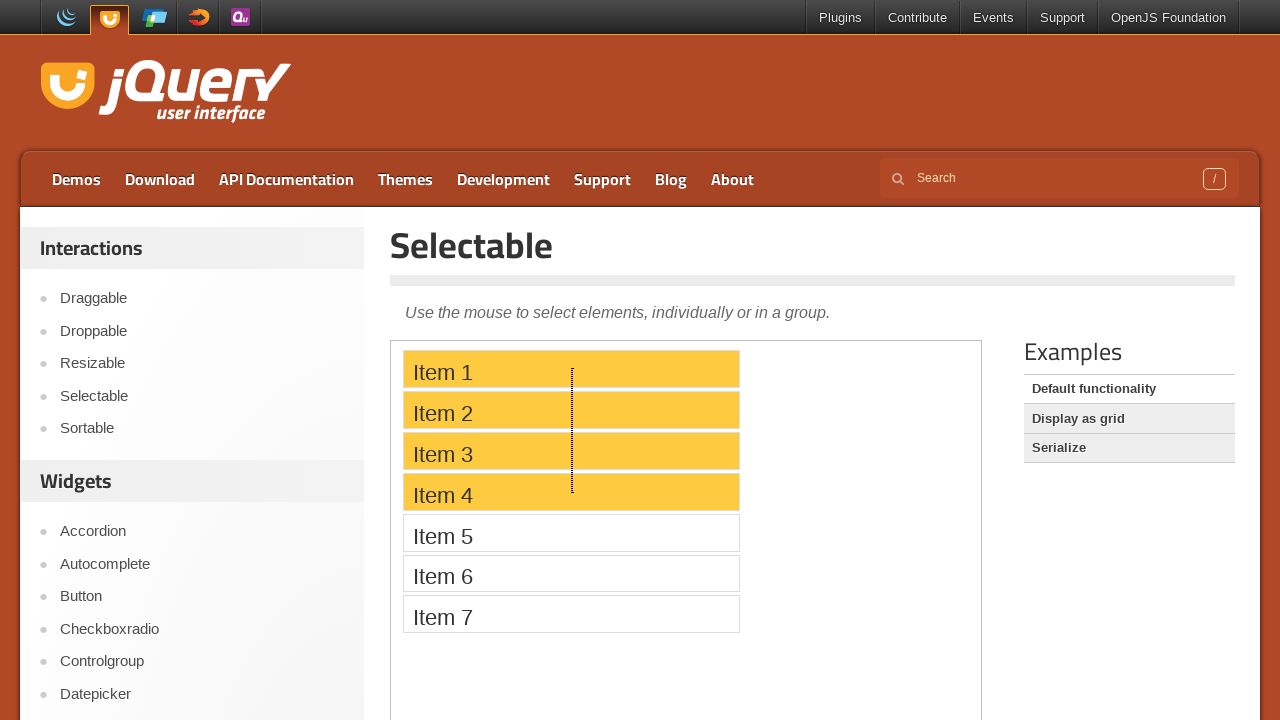

Released mouse button, completing click-and-drag selection from item 1 to item 4 at (571, 492)
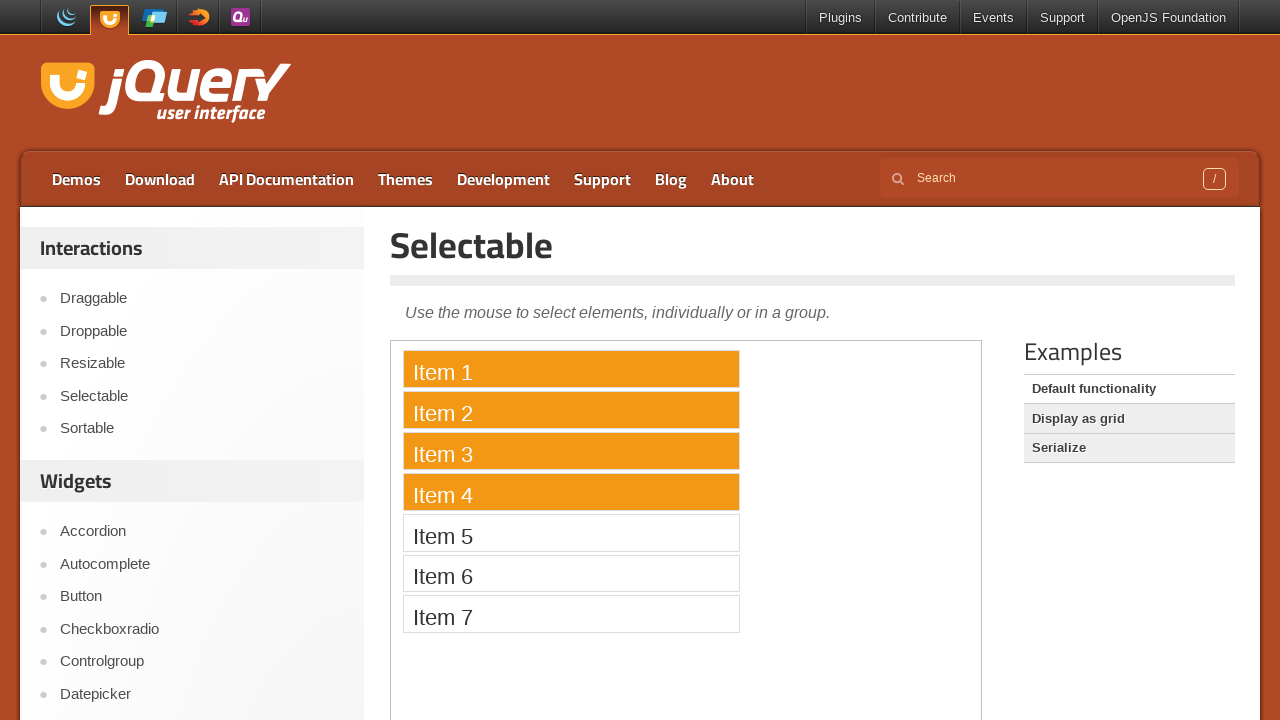

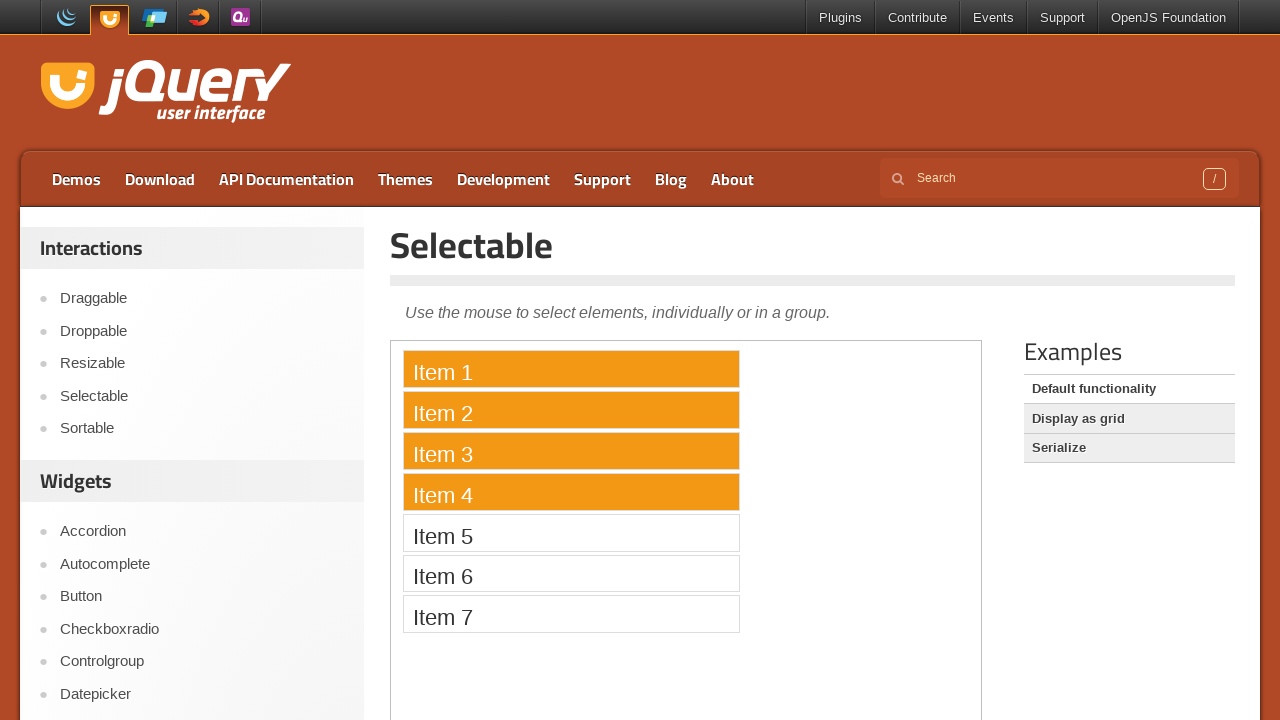